Tests the search functionality on Python.org by entering a search query and verifying the search is performed (duplicate test)

Starting URL: https://www.python.org

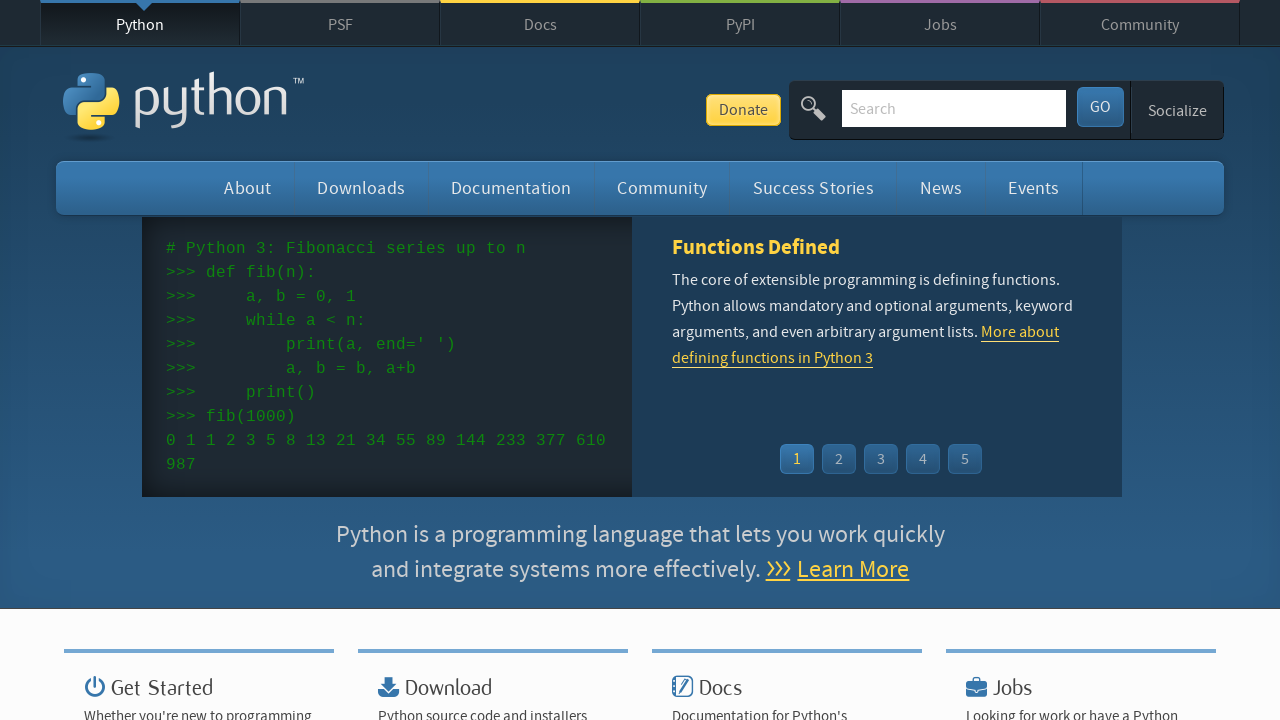

Verified page title contains 'Python'
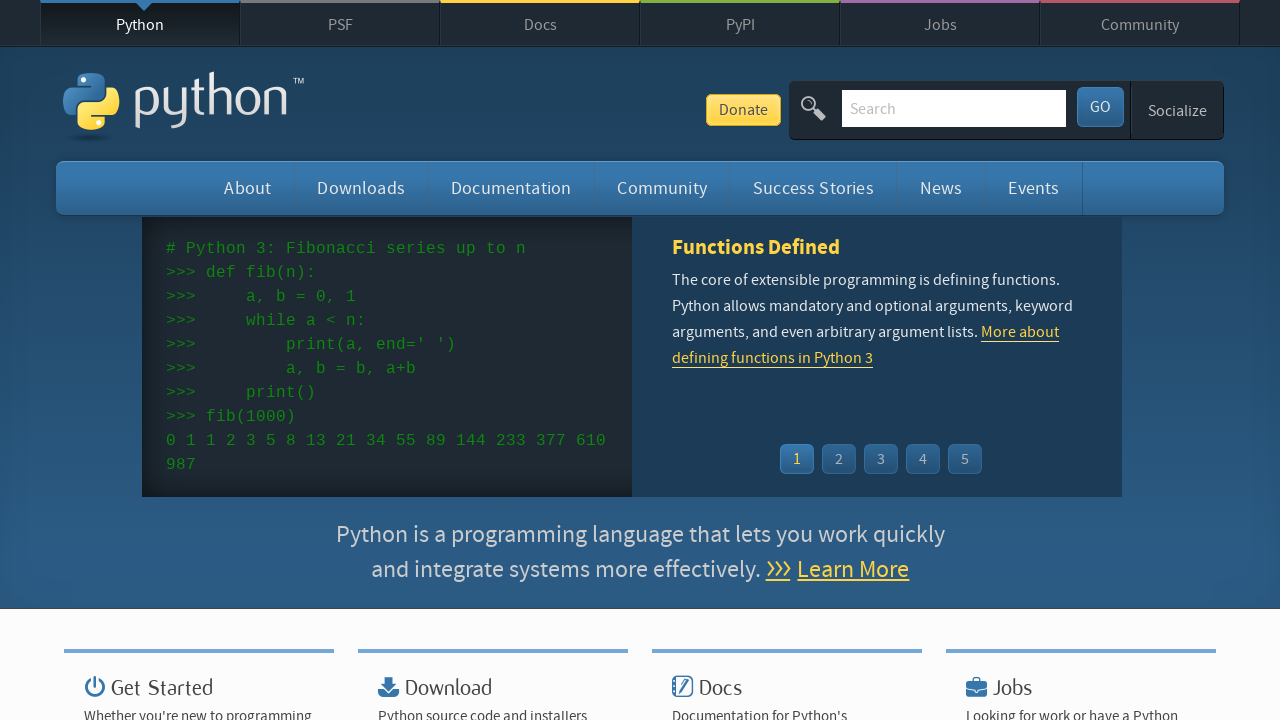

Filled search box with 'getting started with python' on input[name='q']
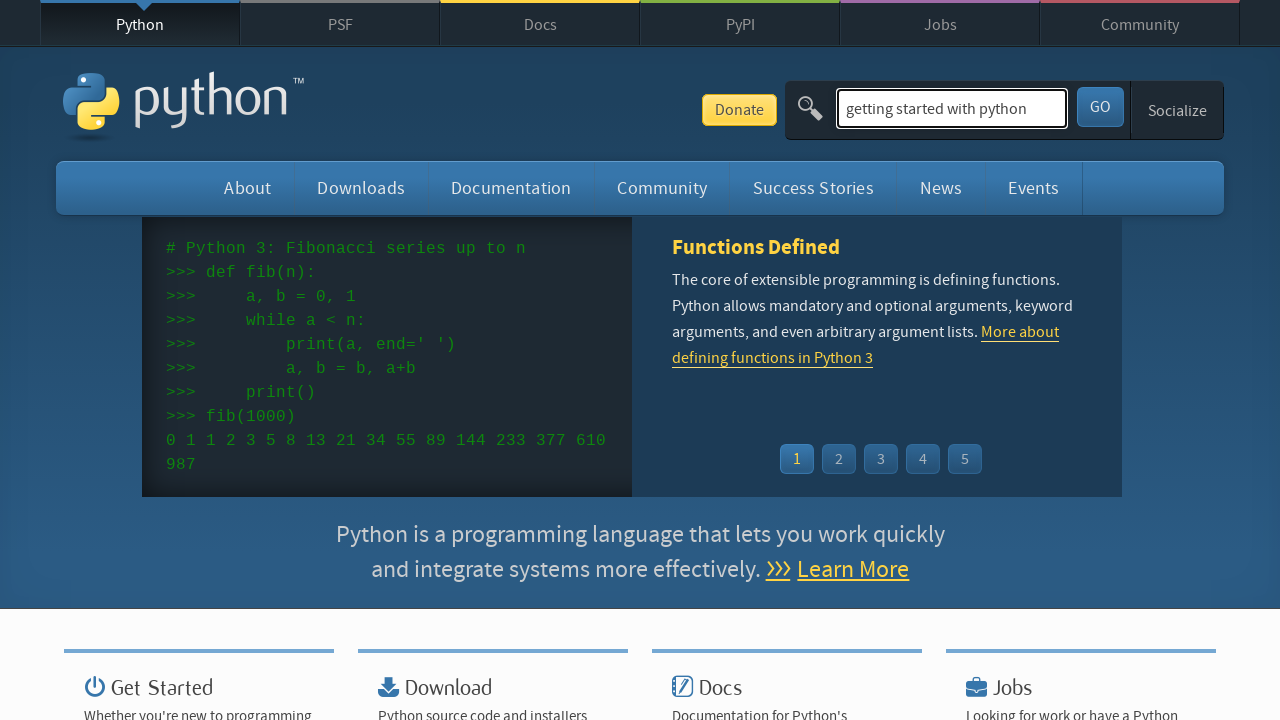

Pressed Enter to submit search query on input[name='q']
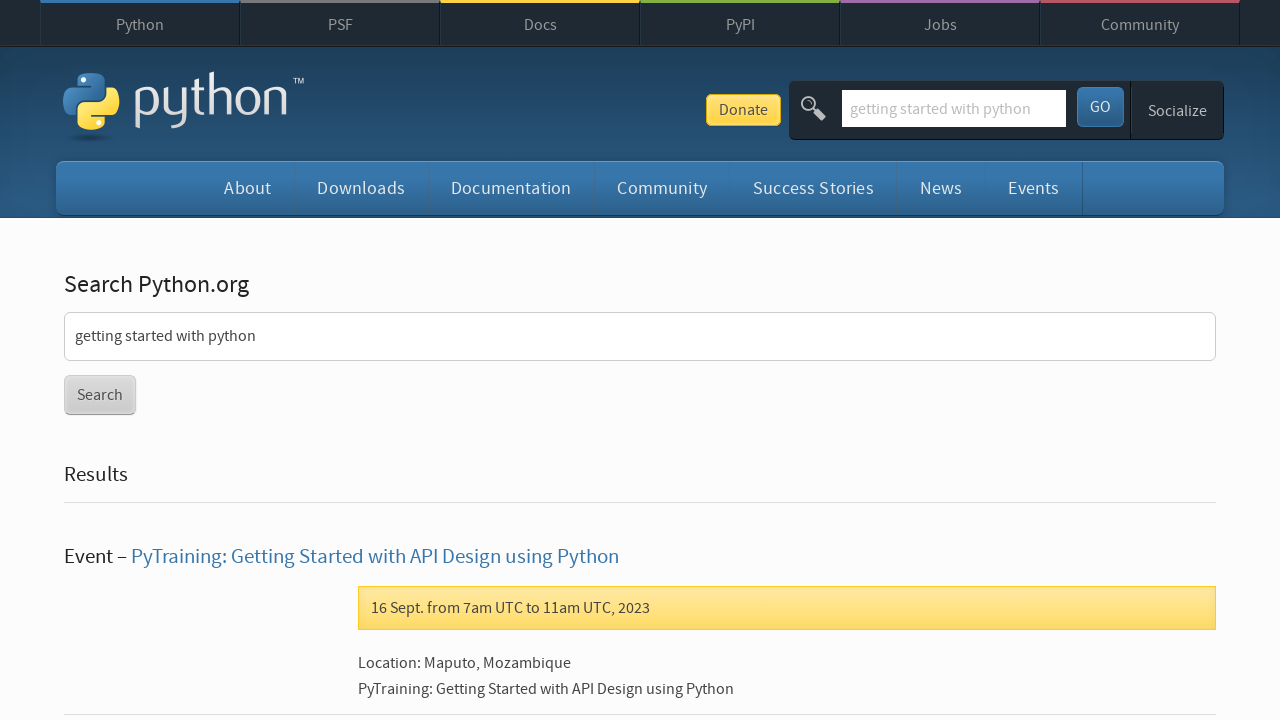

Verified search results page loaded with correct URL
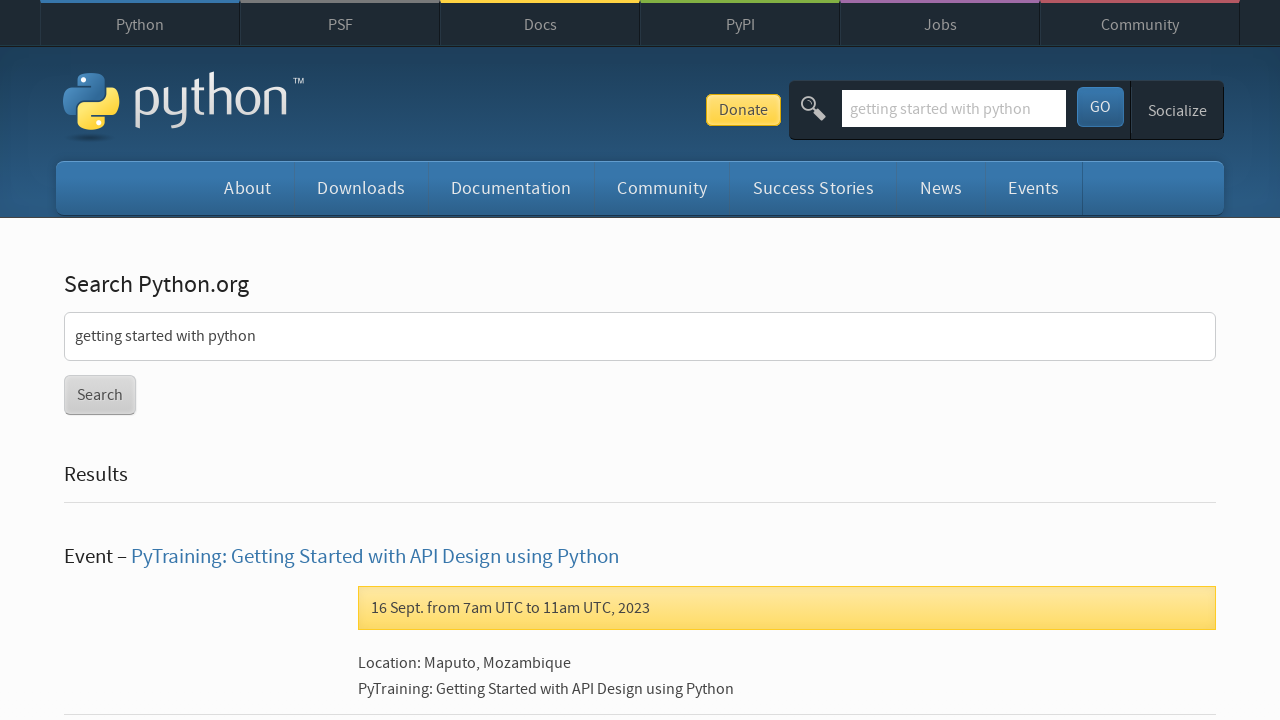

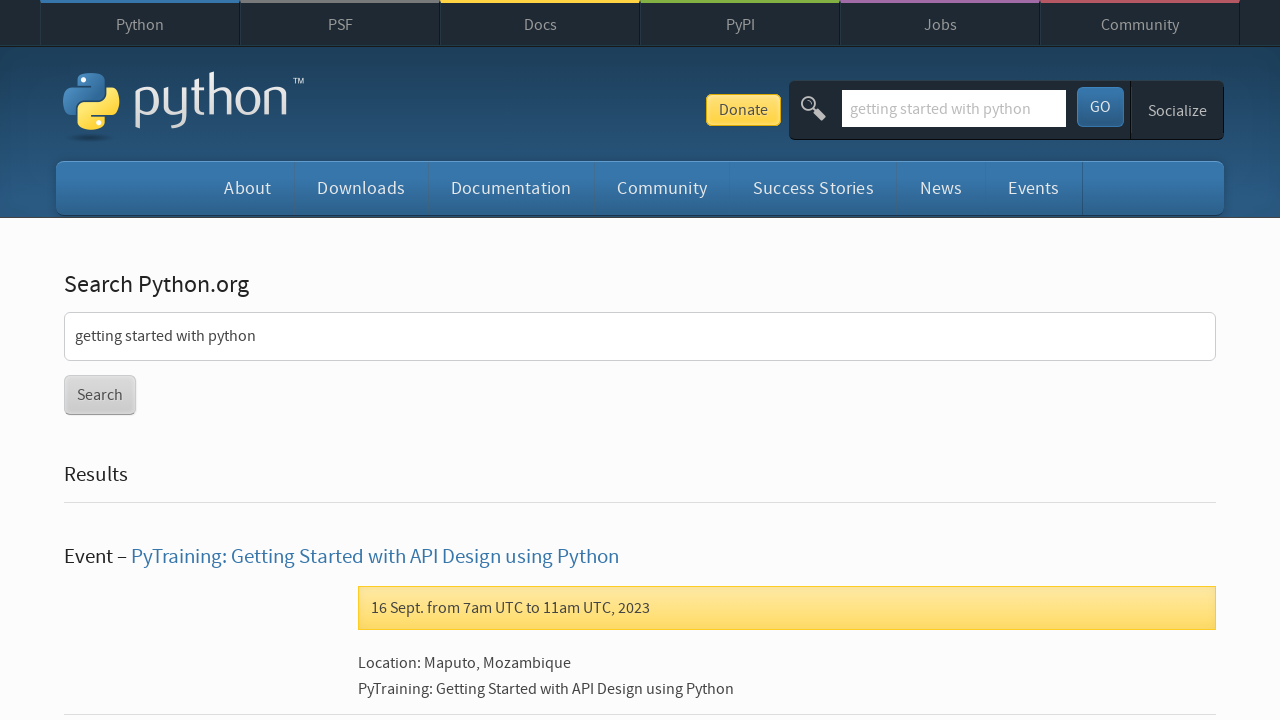